Tests bank manager functionality by adding a new customer, opening an account for them, searching for the customer in the list, and deleting the account on a demo banking application.

Starting URL: https://www.globalsqa.com/angularJs-protractor/BankingProject/#/login

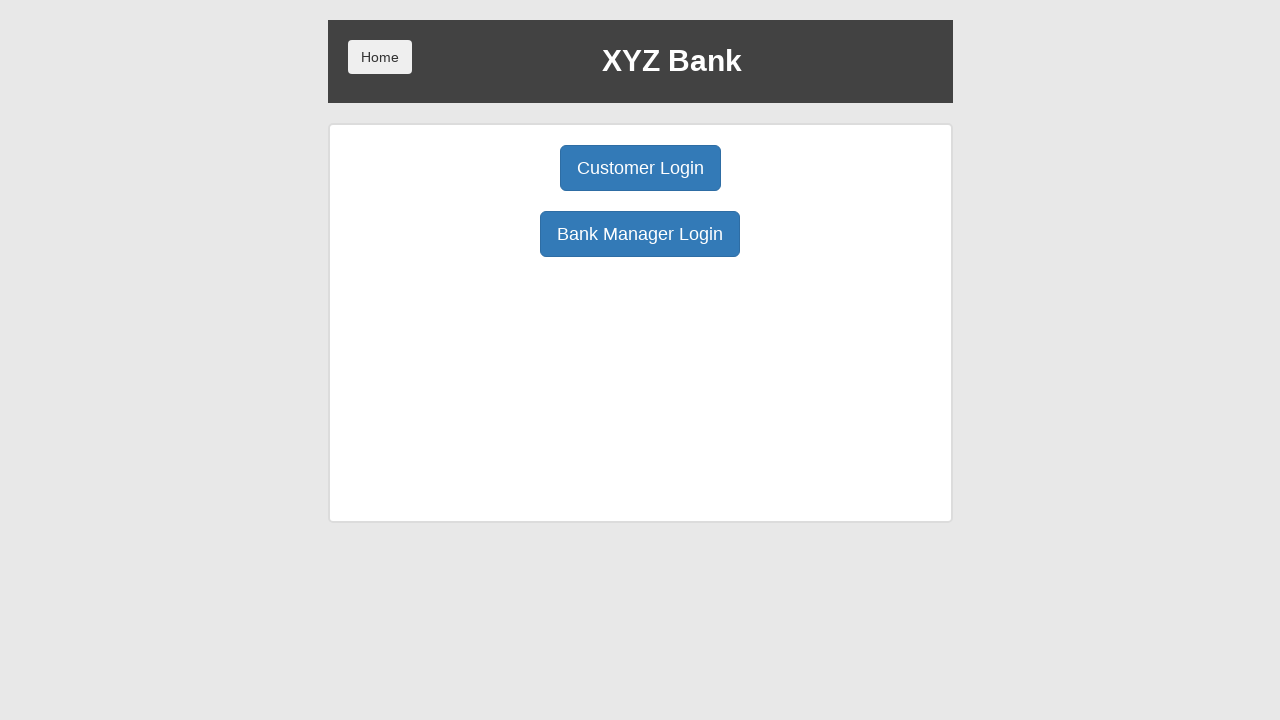

Clicked Bank Manager Login button at (640, 234) on button:has-text('Bank Manager Login')
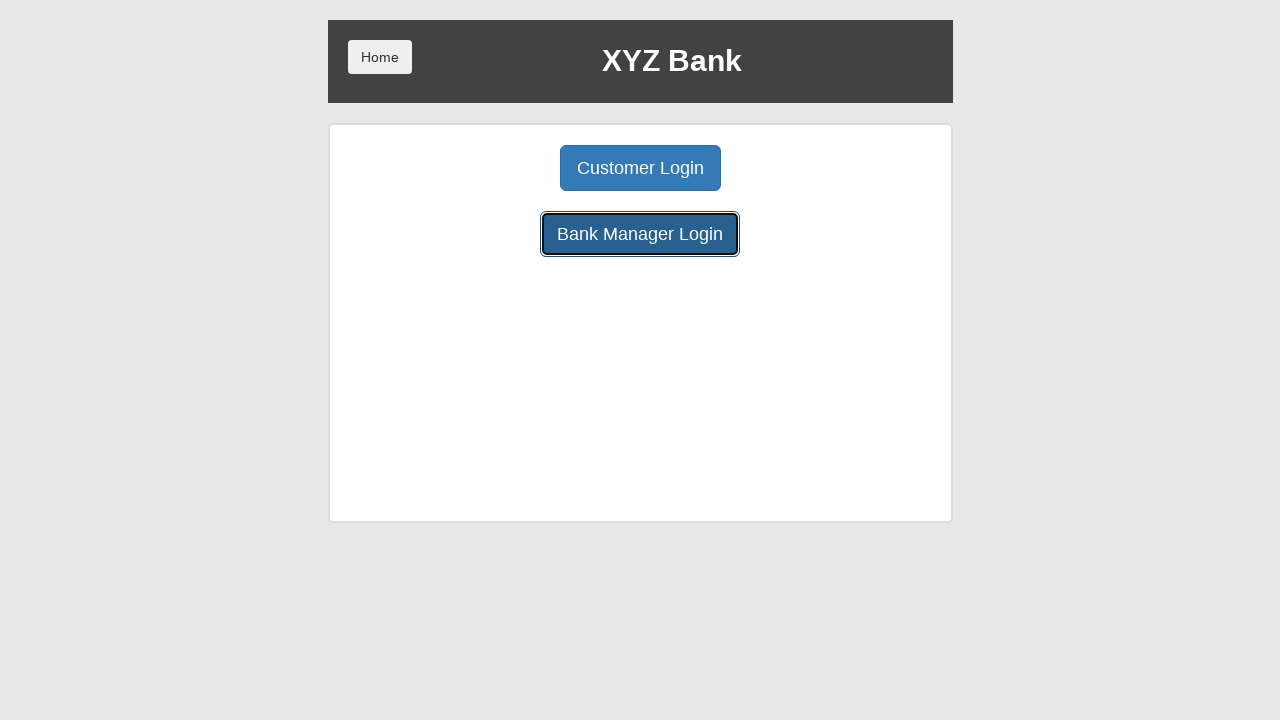

Clicked Add Customer button at (502, 168) on button:has-text('Add Customer')
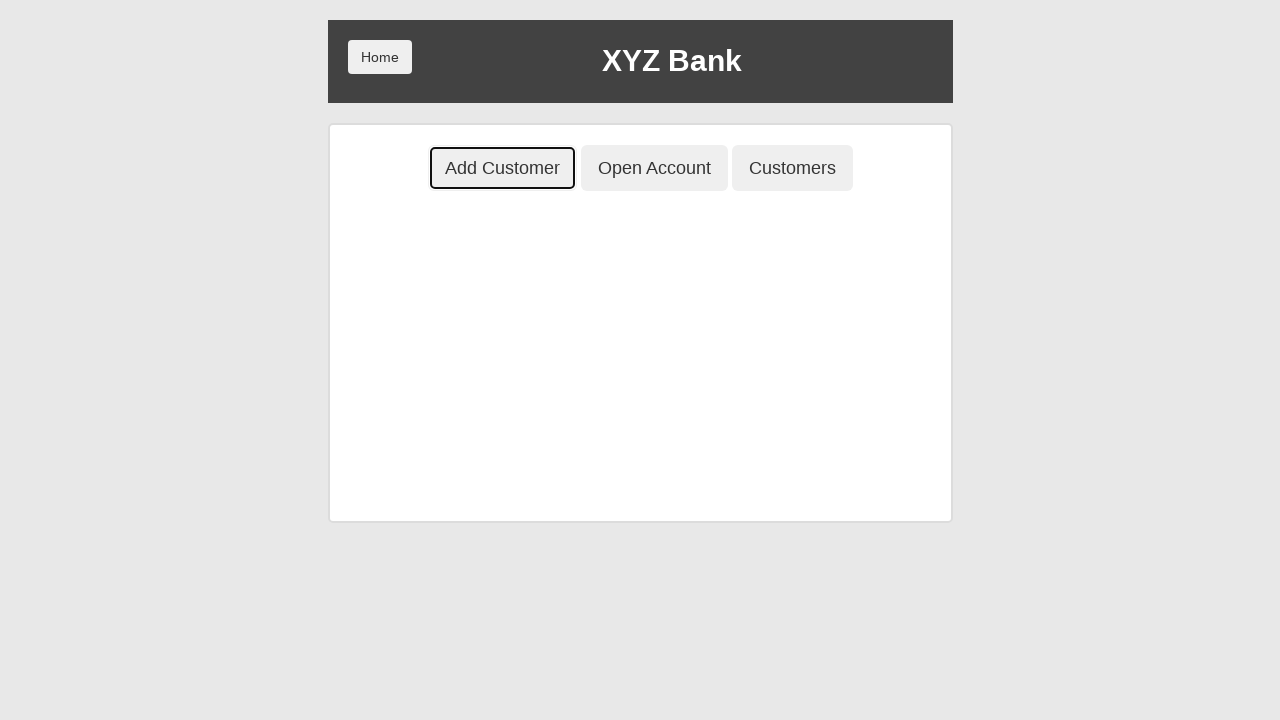

Filled First Name field with 'YUSUF' on input[placeholder='First Name']
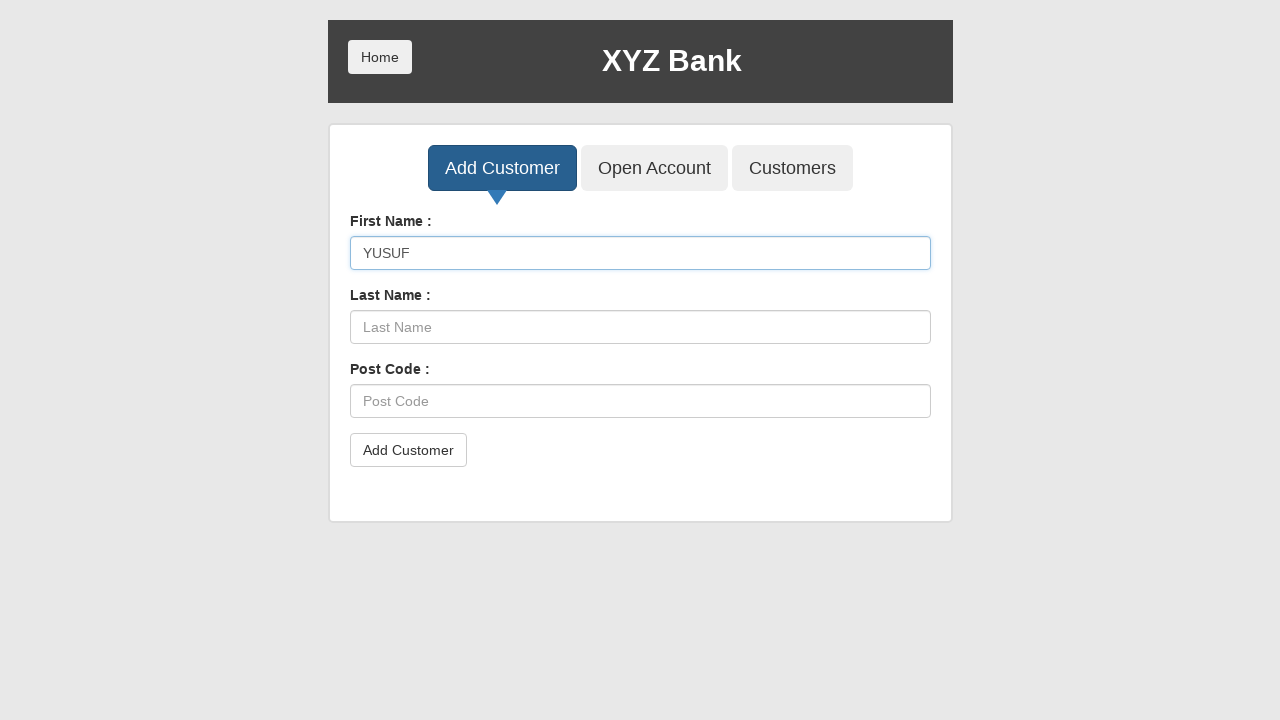

Filled Last Name field with 'HOSAINI' on input[placeholder='Last Name']
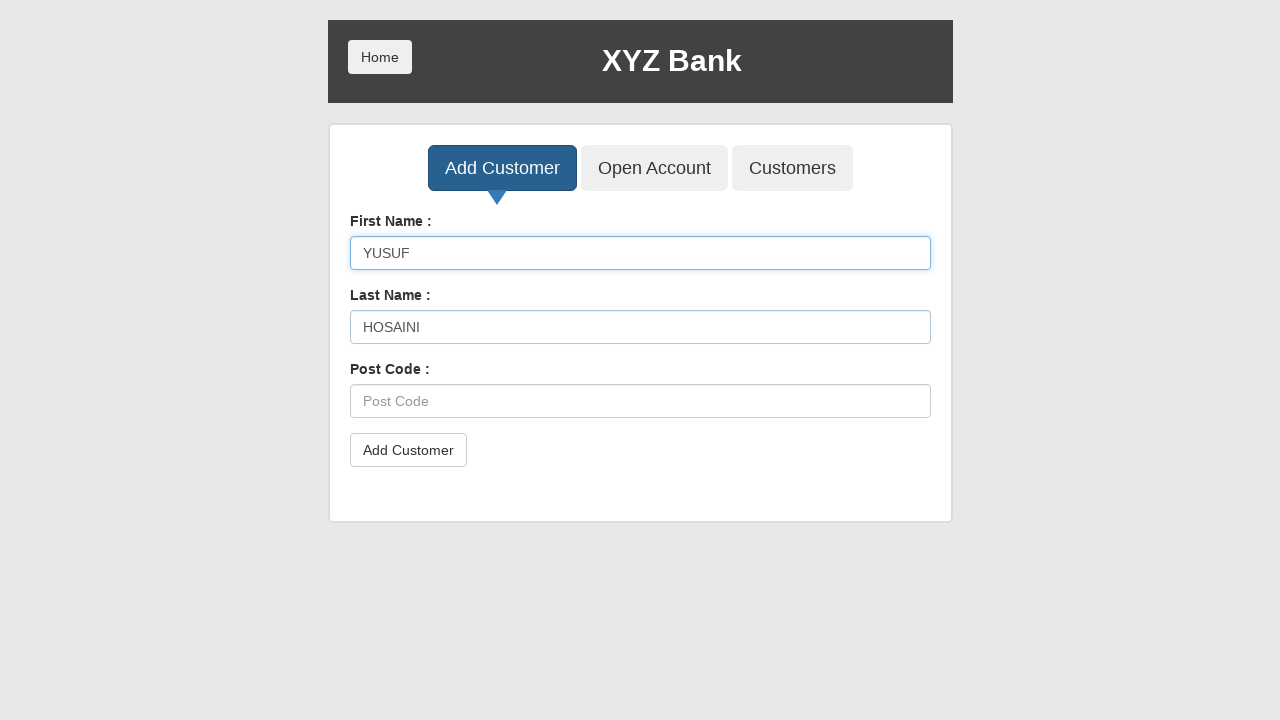

Filled Post Code field with '60631' on input[placeholder='Post Code']
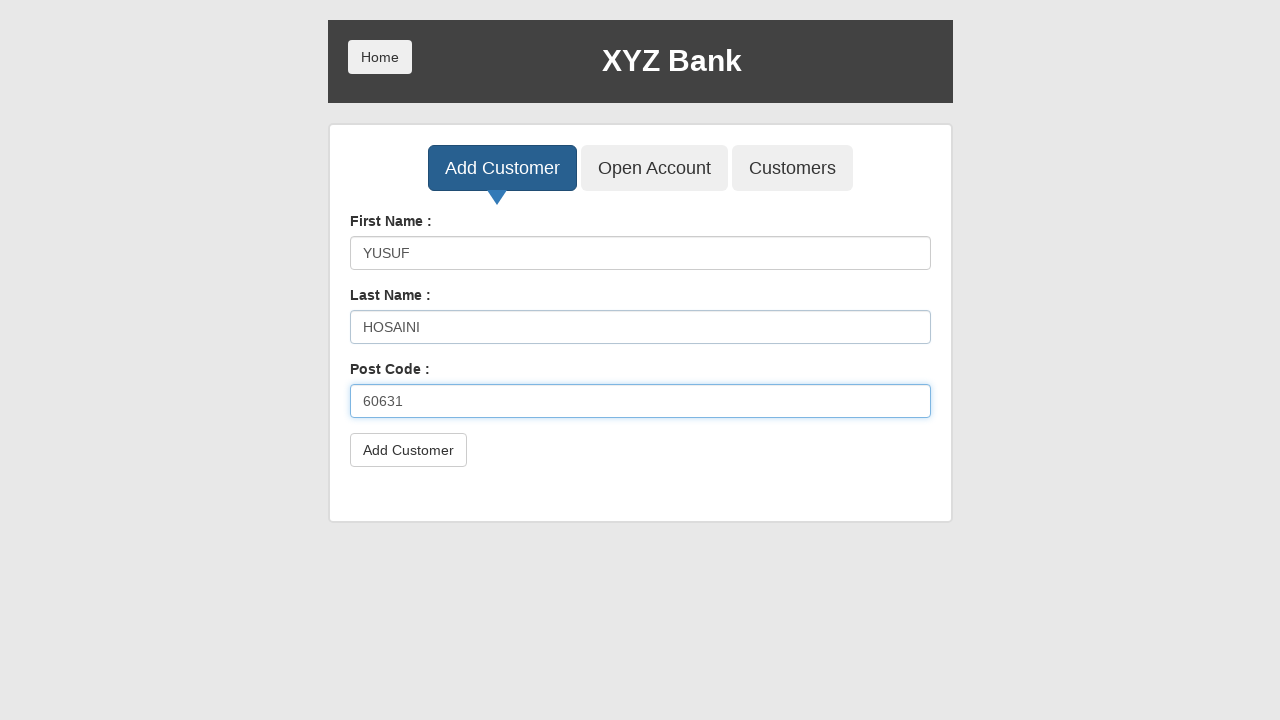

Clicked Add Customer submit button at (408, 450) on button[type='submit']:has-text('Add Customer')
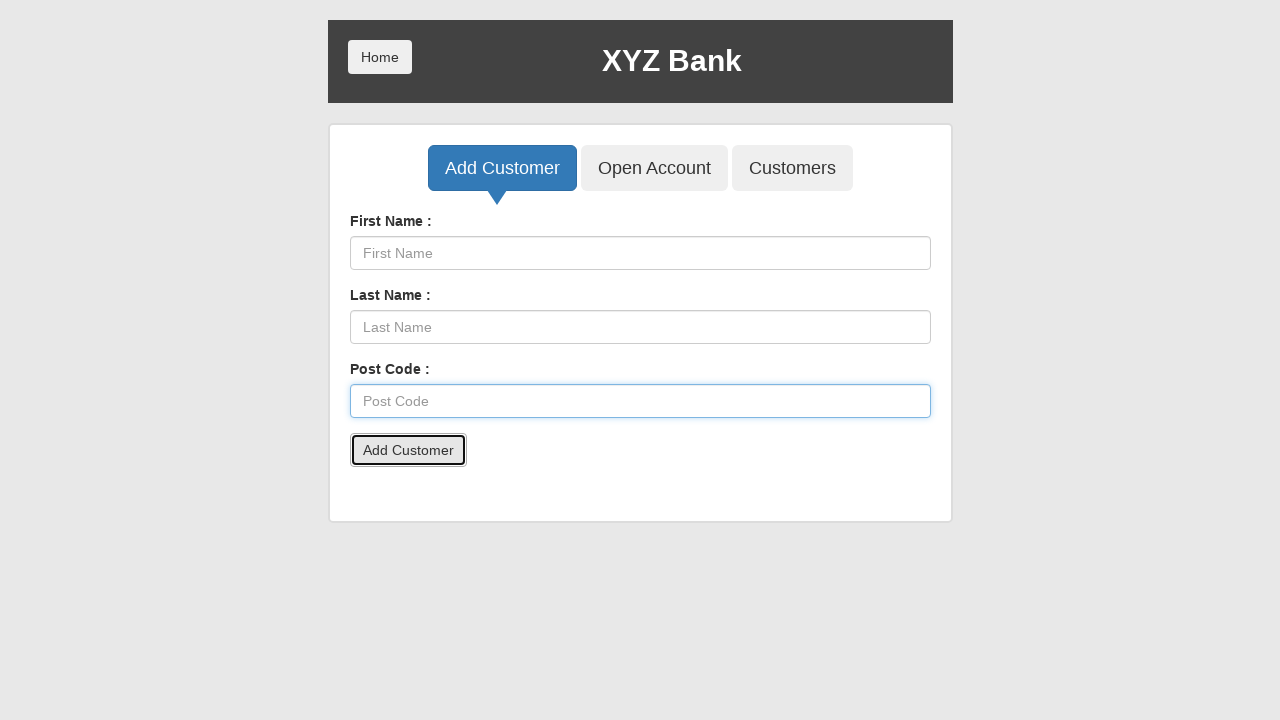

Set up dialog handler to accept alerts
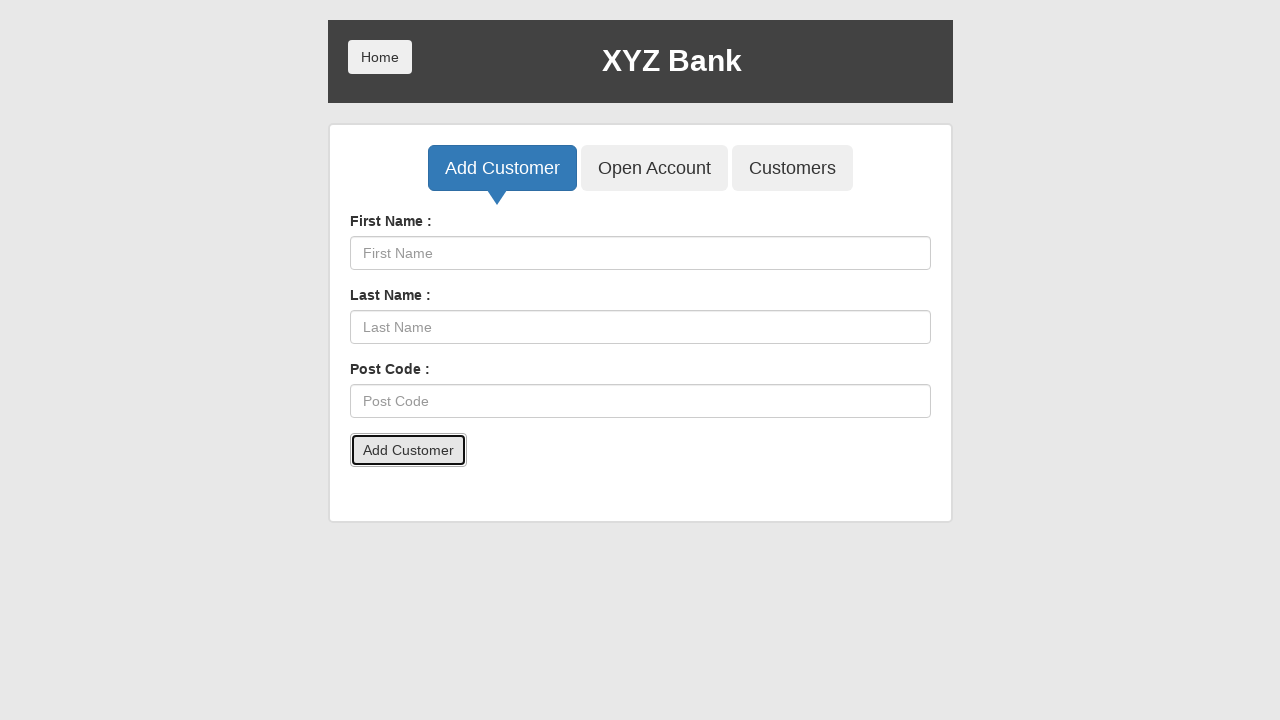

Waited 500ms for customer addition confirmation
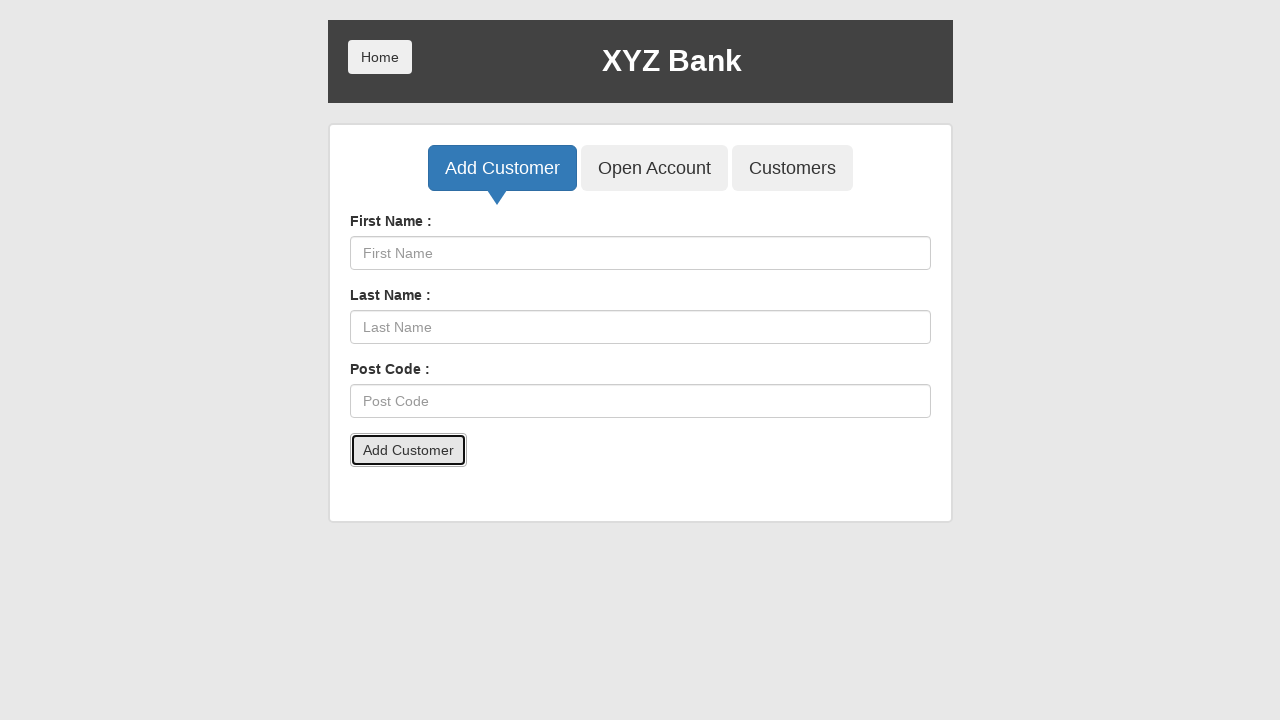

Clicked Open Account button at (654, 168) on button:has-text('Open Account')
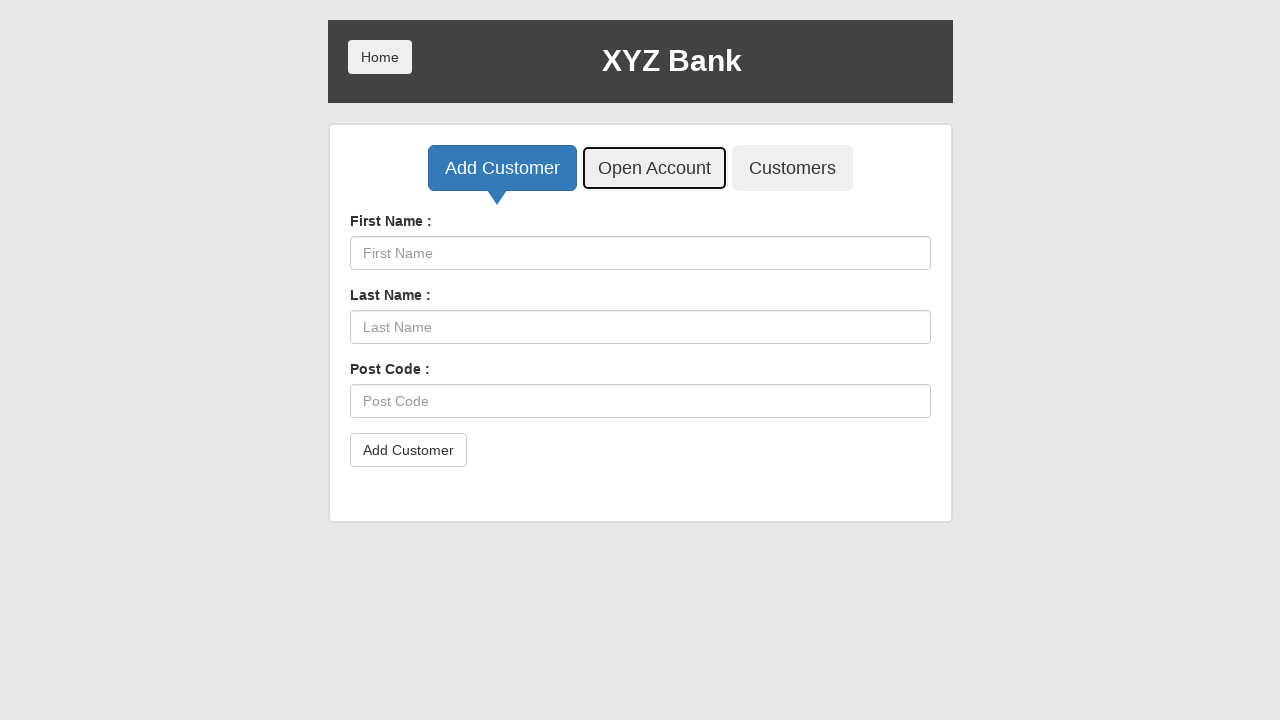

Selected customer 'YUSUF HOSAINI' from dropdown on select#userSelect
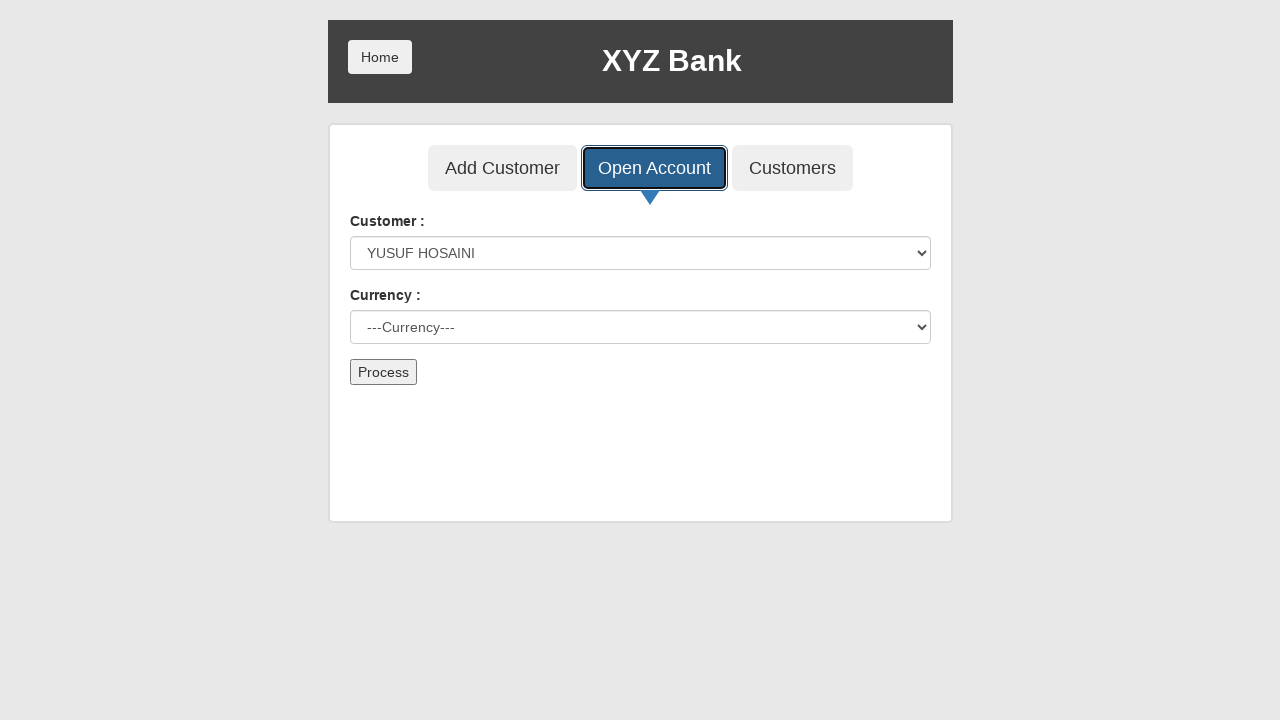

Selected 'Dollar' currency from dropdown on select#currency
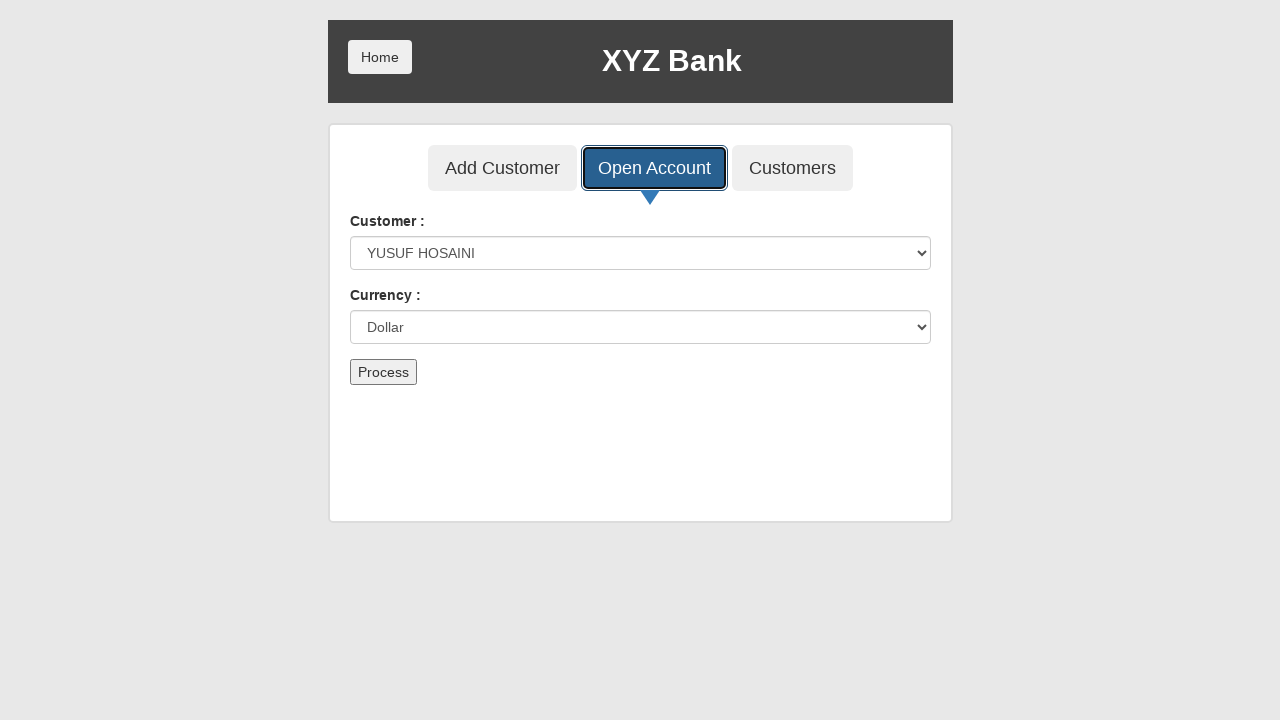

Clicked Process button to create account at (383, 372) on button:has-text('Process')
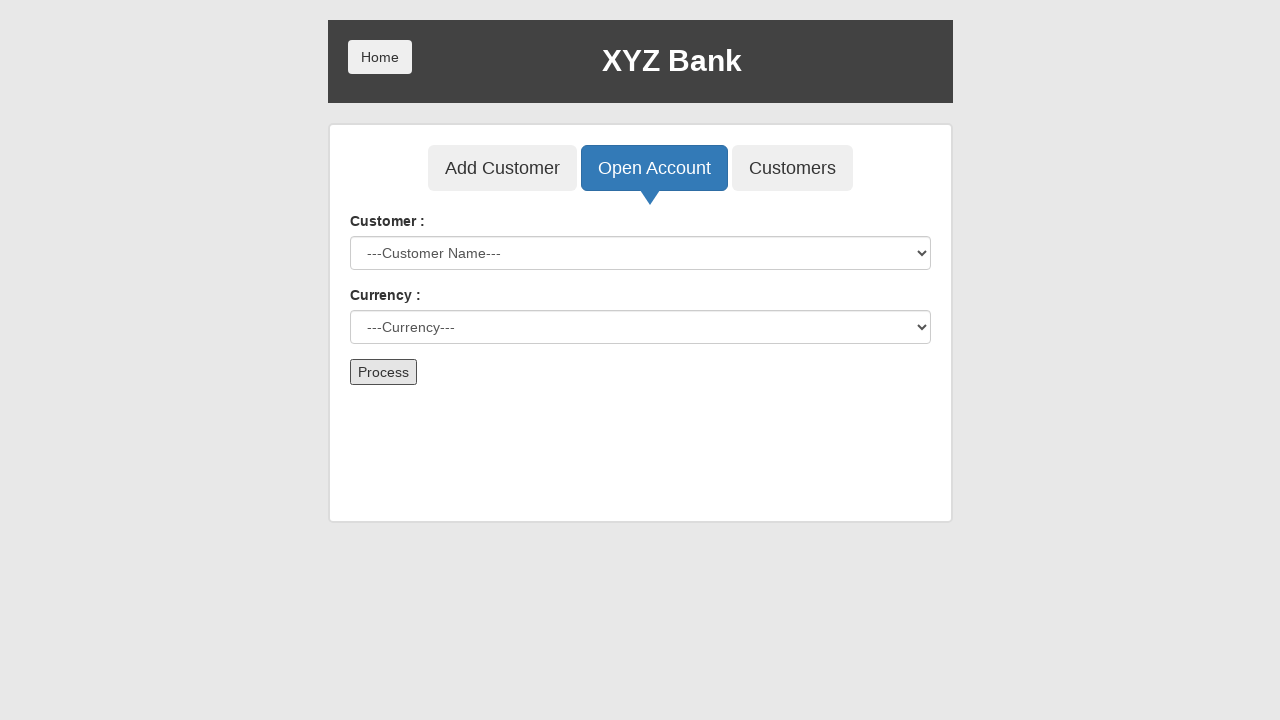

Waited 500ms for account creation confirmation
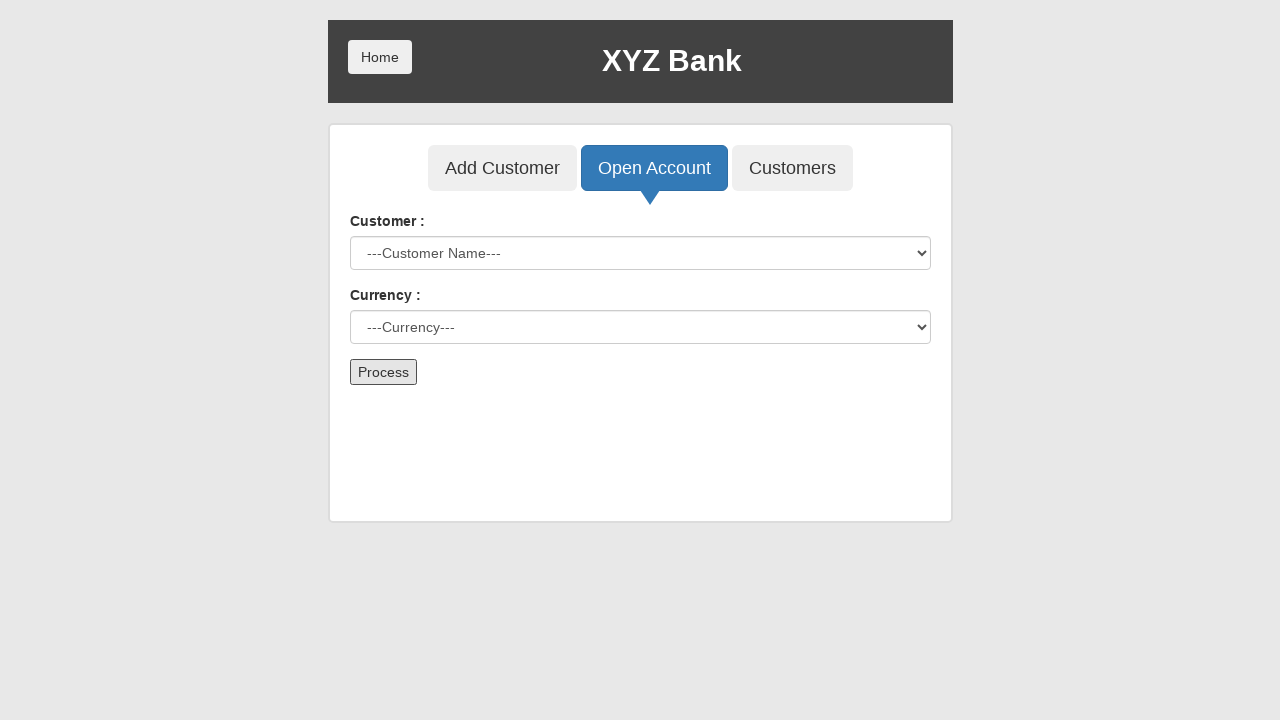

Clicked Customers button to view customer list at (792, 168) on button:has-text('Customers')
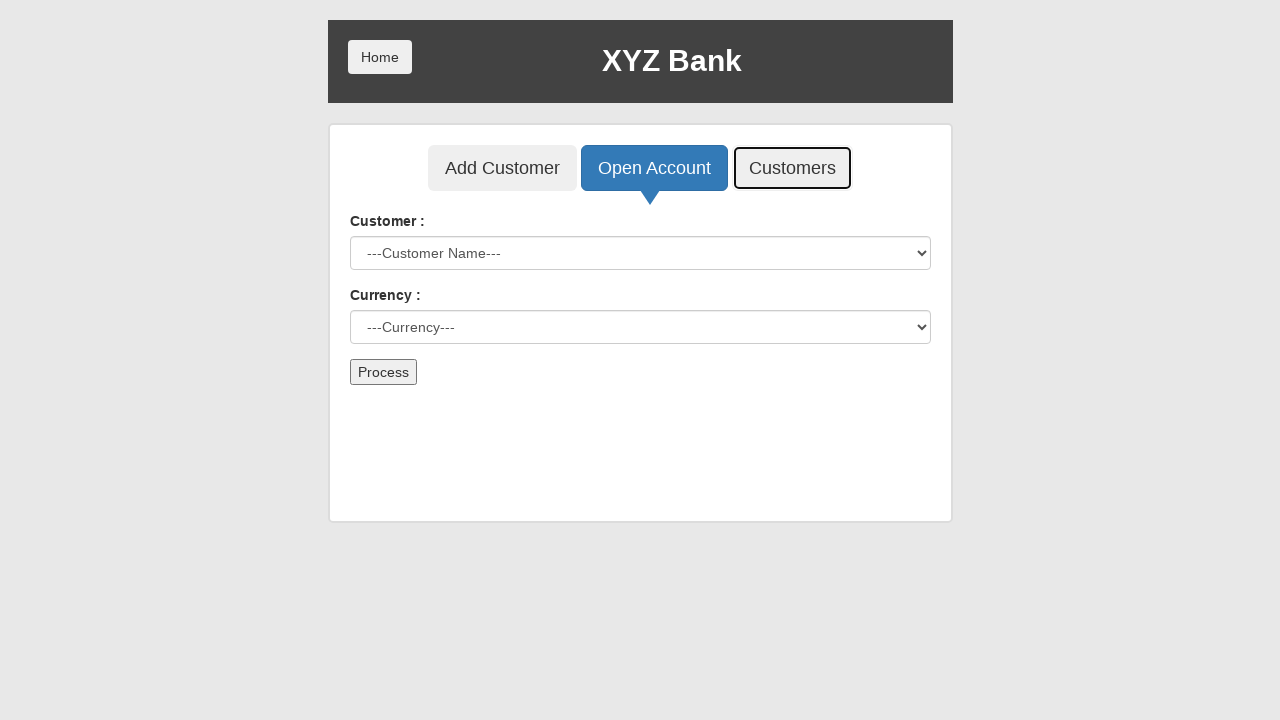

Entered 'YUSUF' in search customer field on input[placeholder='Search Customer']
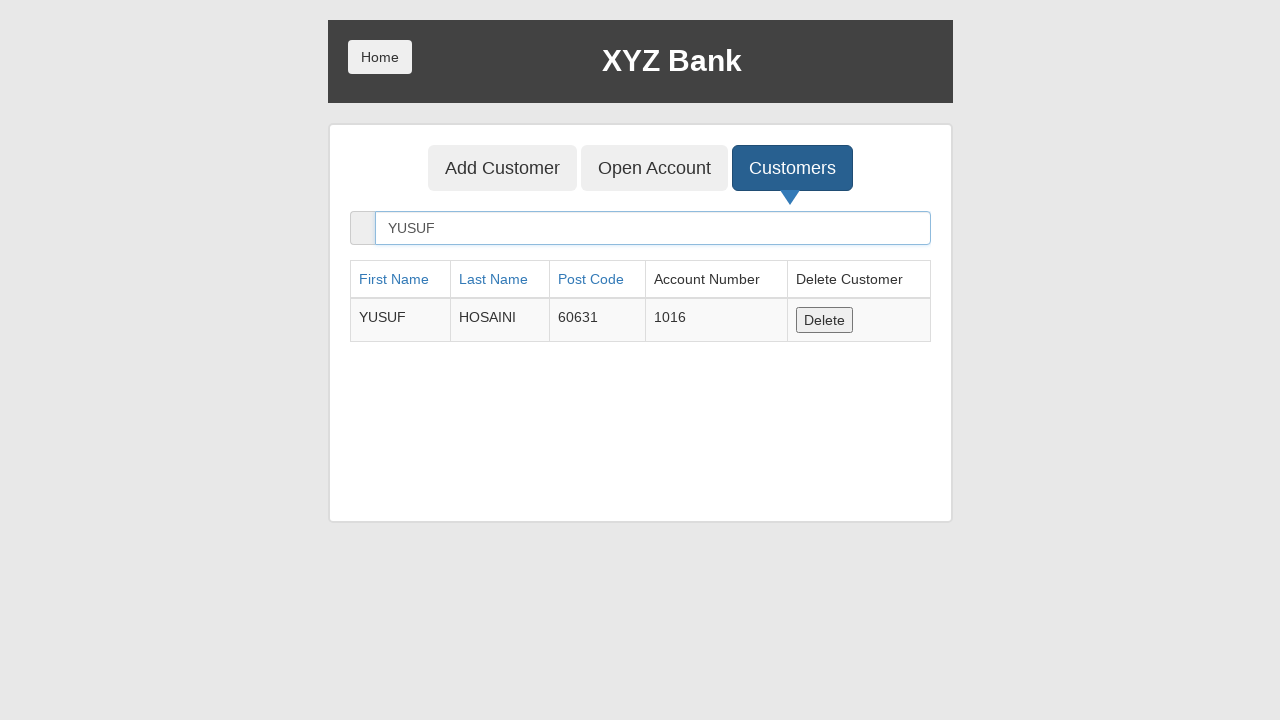

Waited 1000ms for search results to load
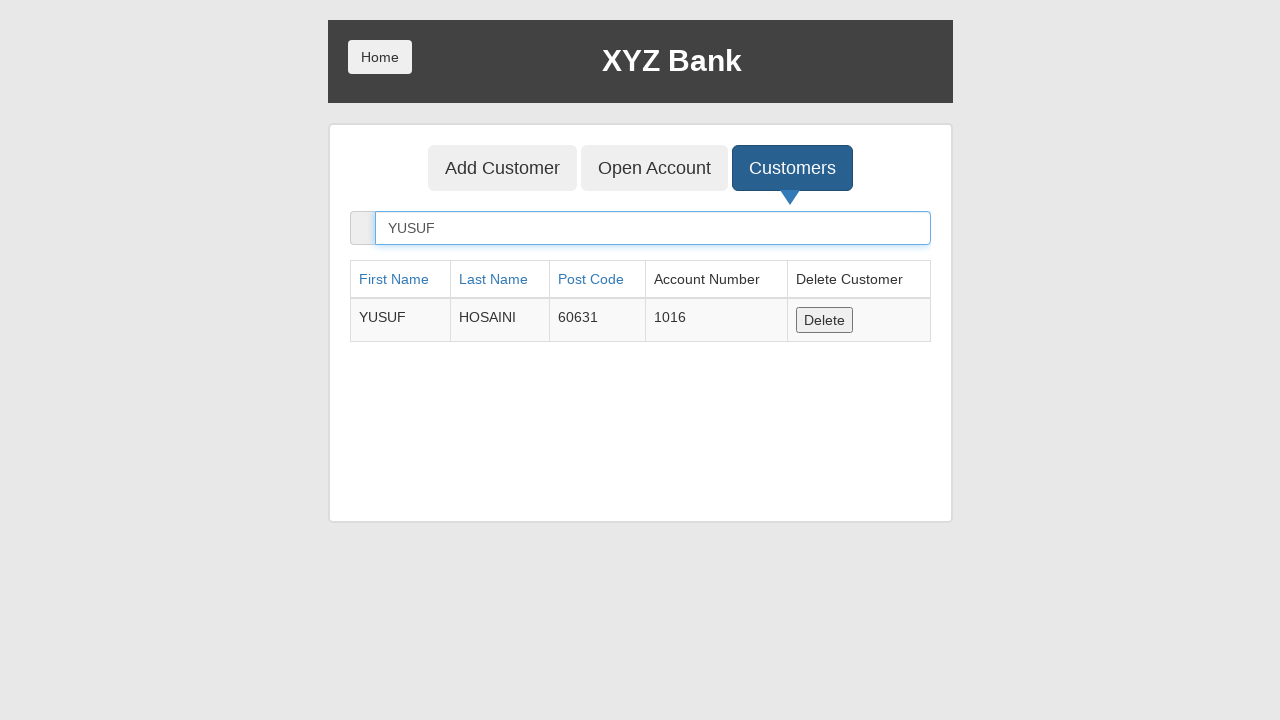

Clicked Delete button to remove customer account at (824, 320) on button:has-text('Delete')
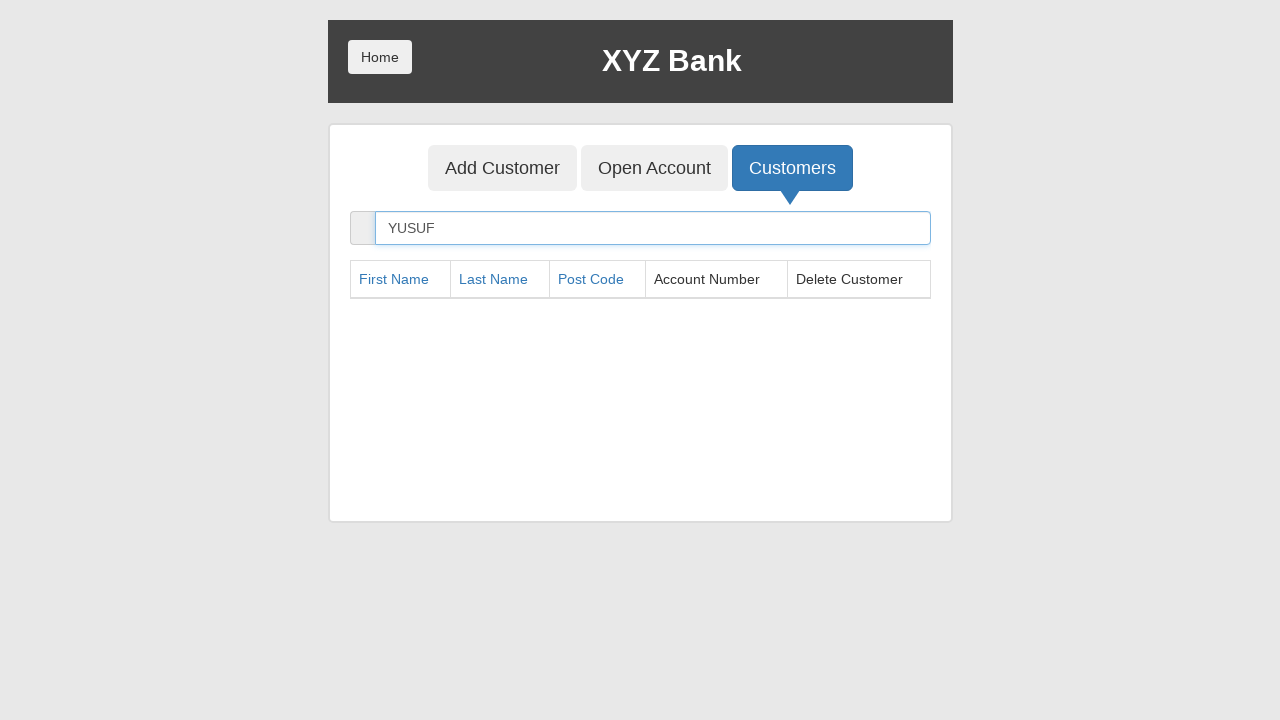

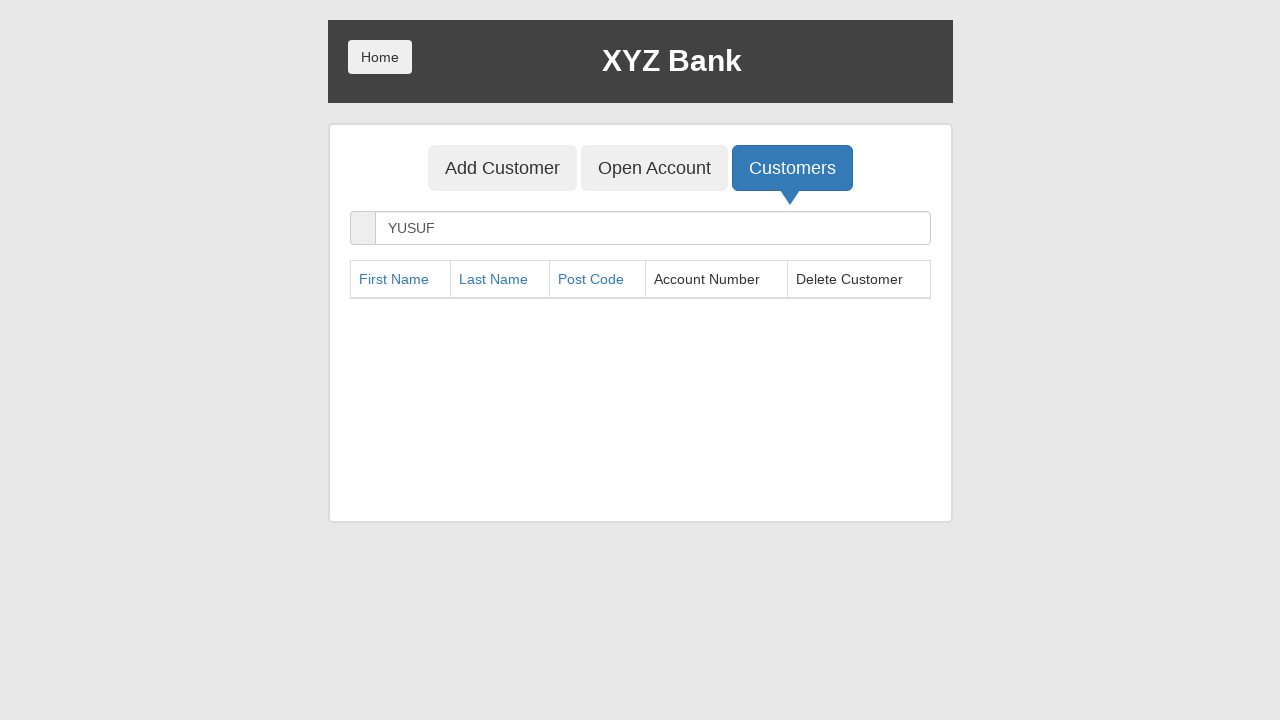